Tests JavaScript prompt functionality by navigating to Basic Elements, triggering a JS prompt, entering text and accepting it to verify the response, then triggering the prompt again and dismissing it to verify the cancellation message.

Starting URL: http://automationbykrishna.com

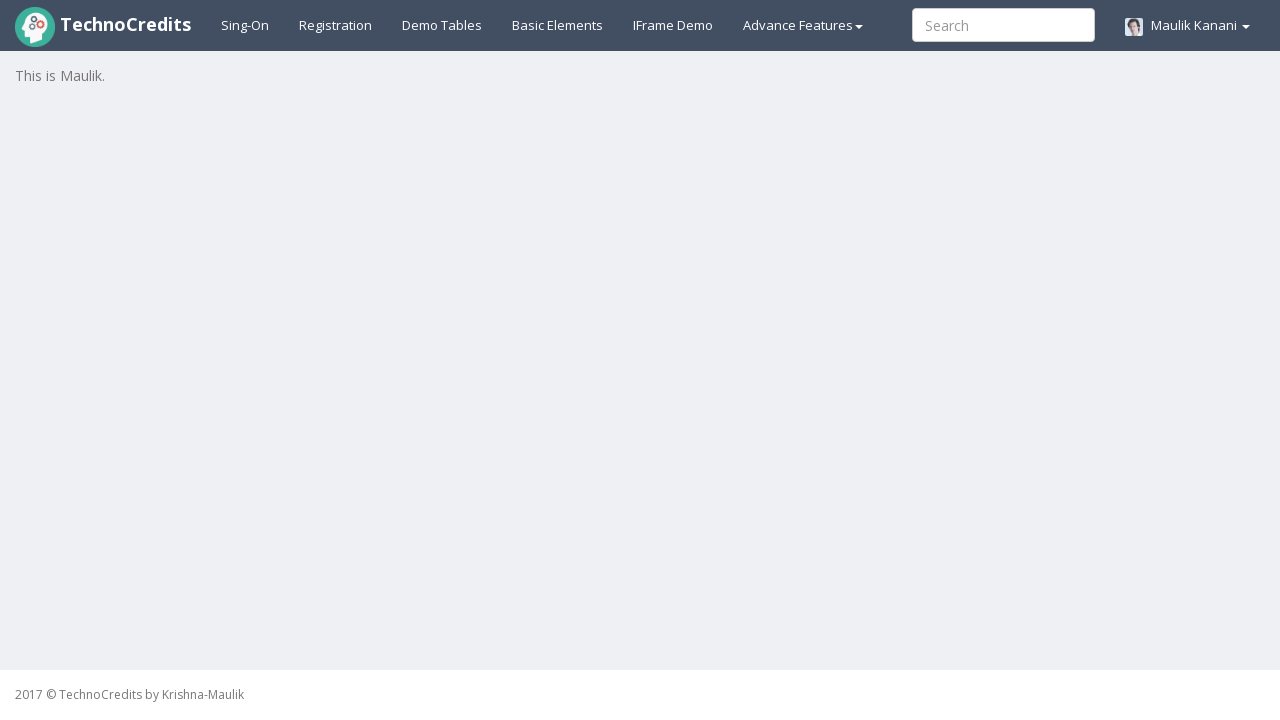

Clicked on Basic Elements navigation link at (558, 25) on a#basicelements
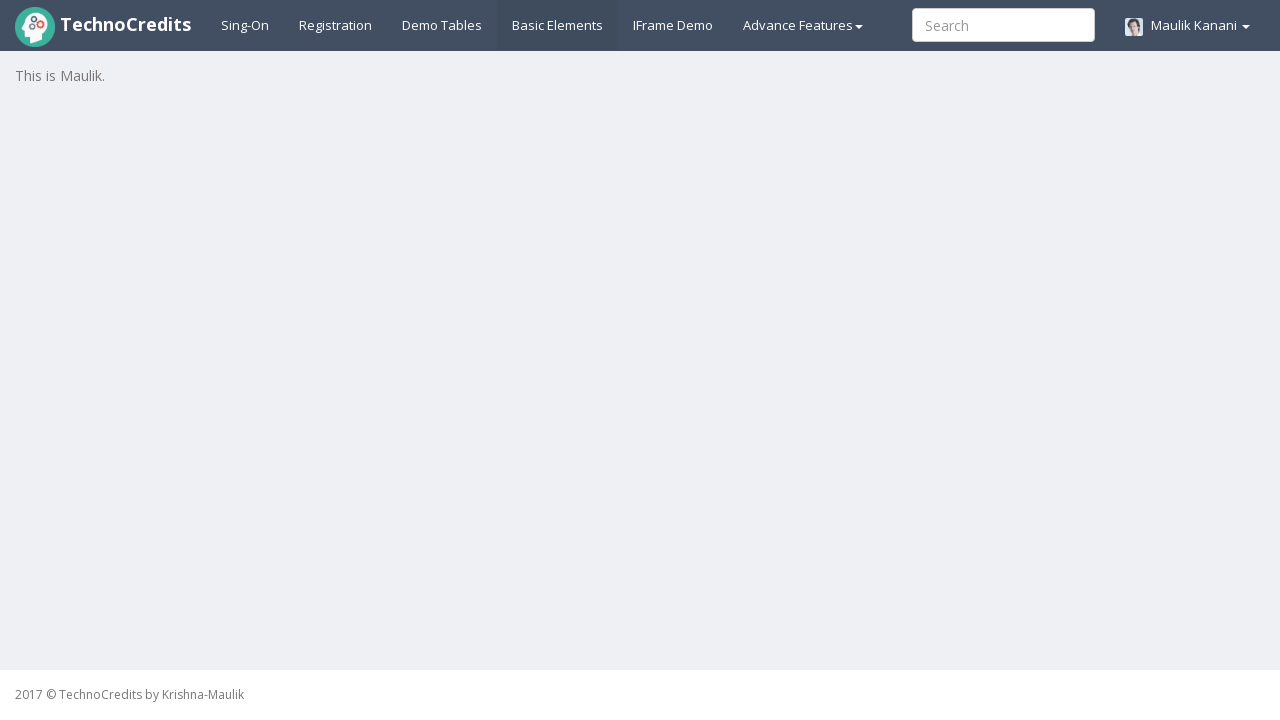

JavaScript prompt button loaded on the page
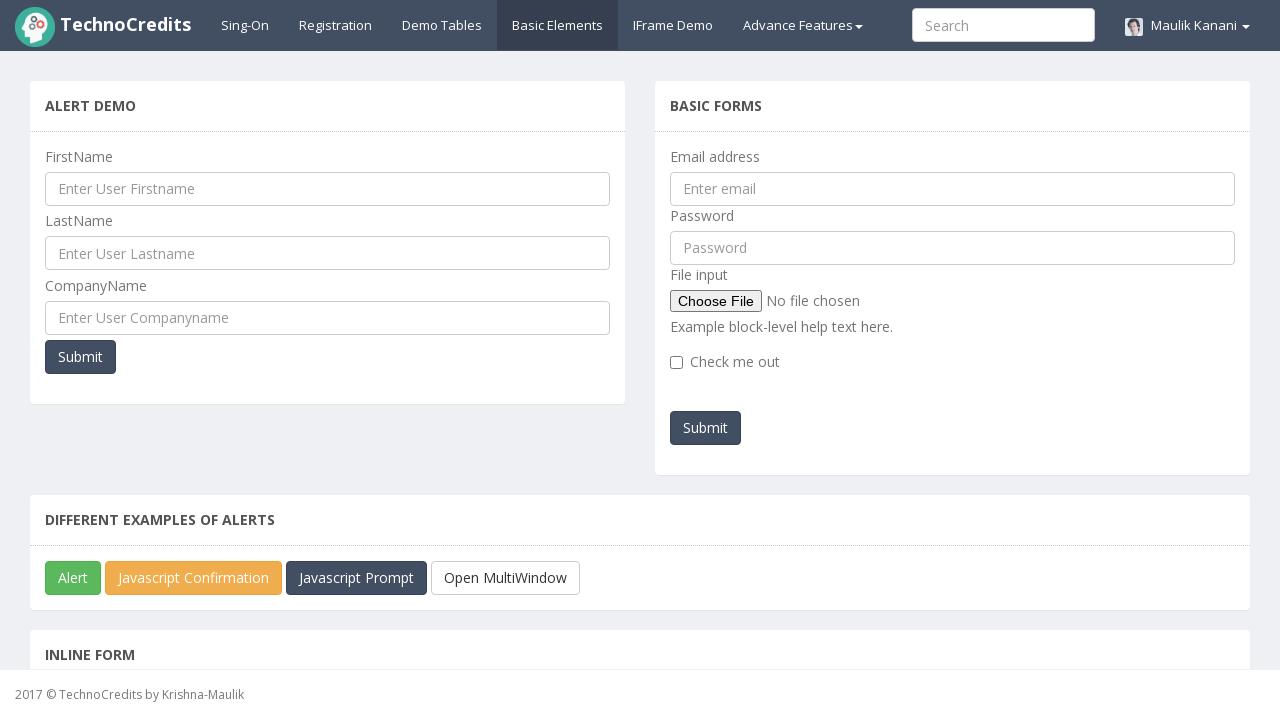

Clicked JavaScript prompt button for initial page setup at (356, 578) on button#javascriptPromp
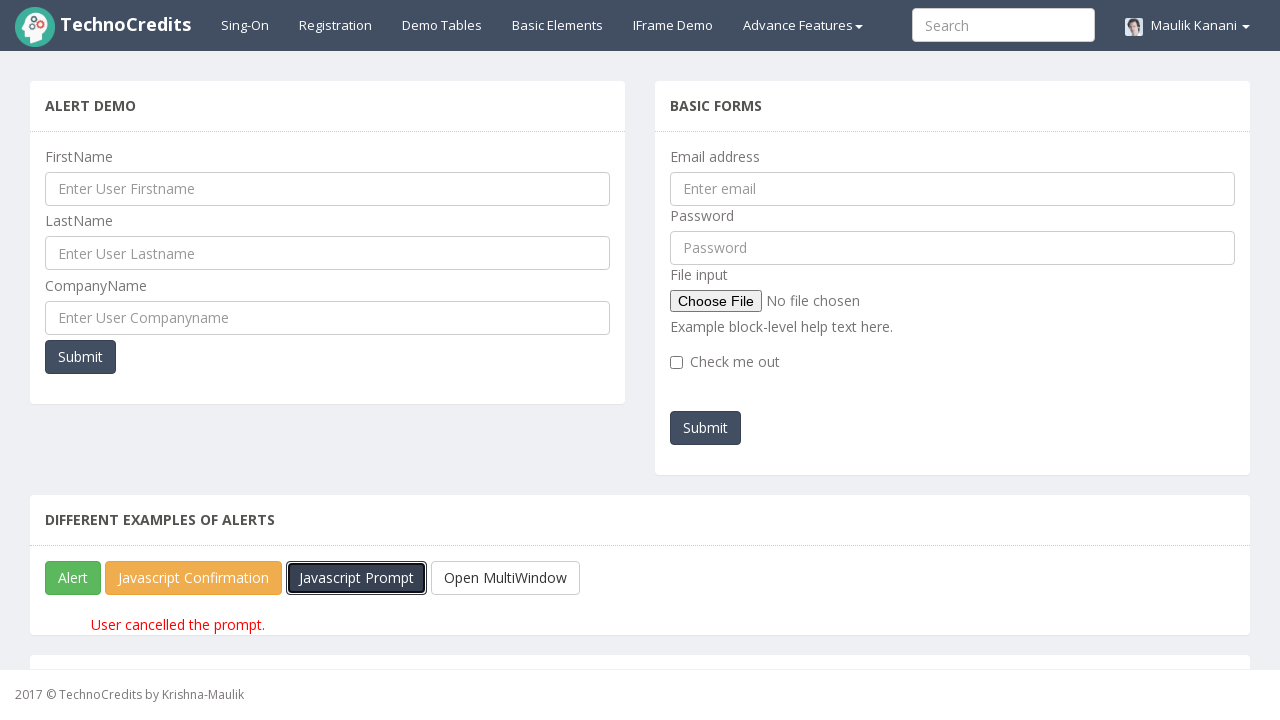

Dialog element visibility check completed
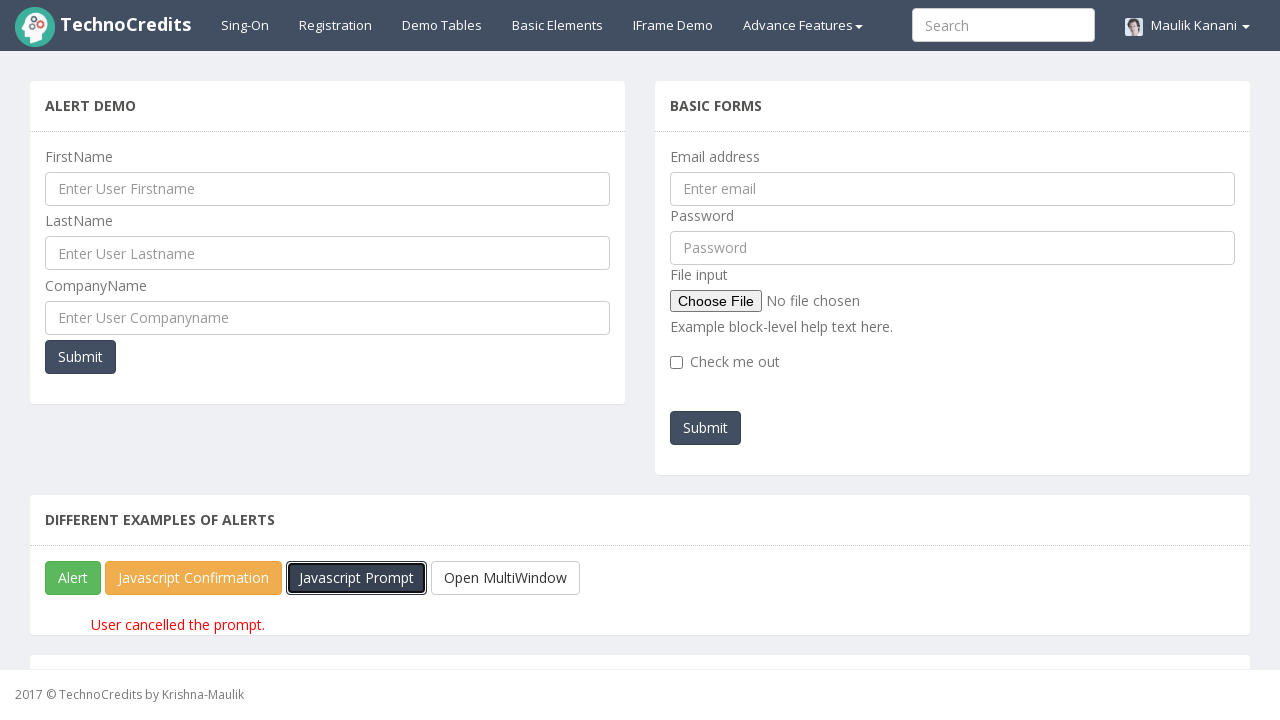

Set up dialog handler to accept with text 'Sayali'
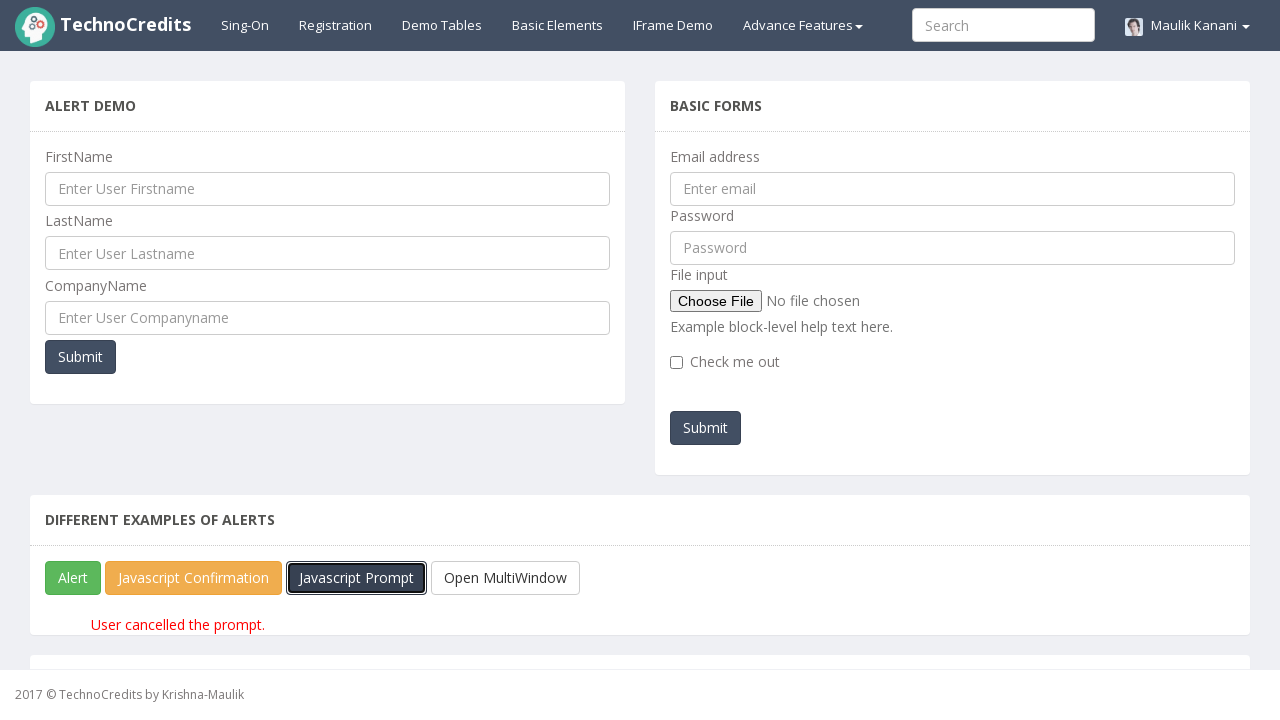

Clicked JavaScript prompt button to trigger dialog and accept with 'Sayali' at (356, 578) on button#javascriptPromp
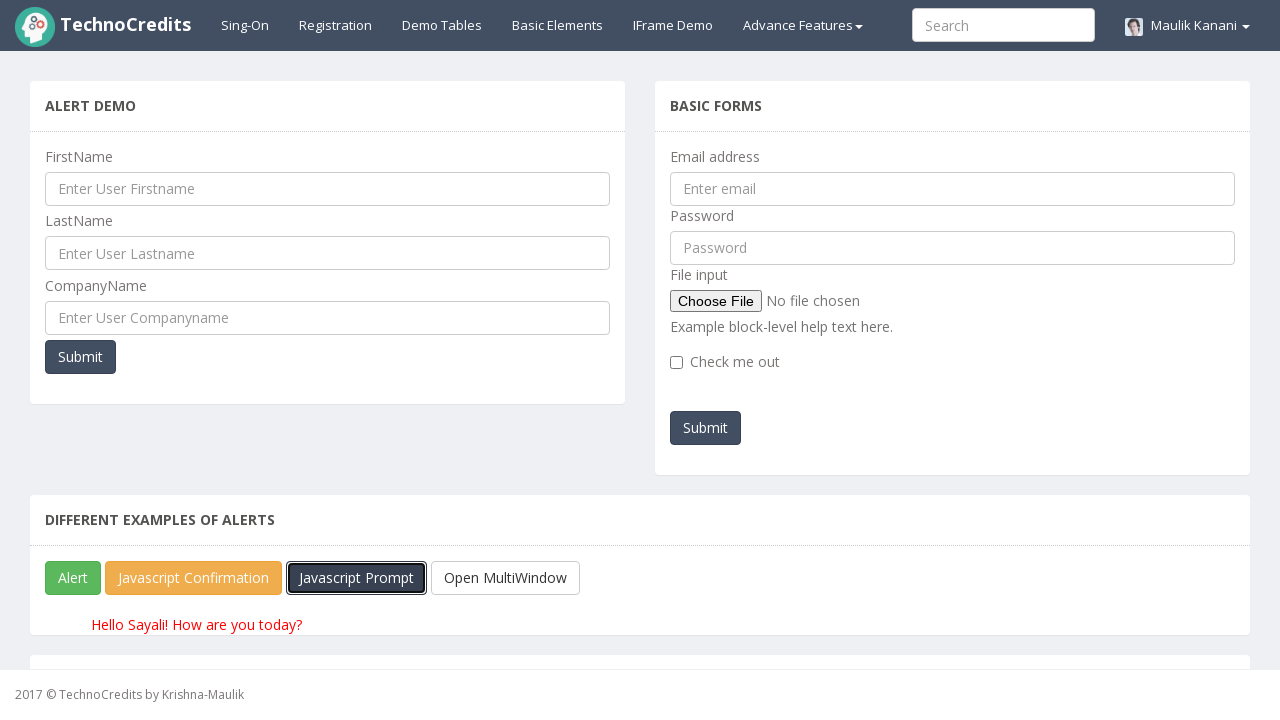

Result paragraph element loaded after accepting prompt
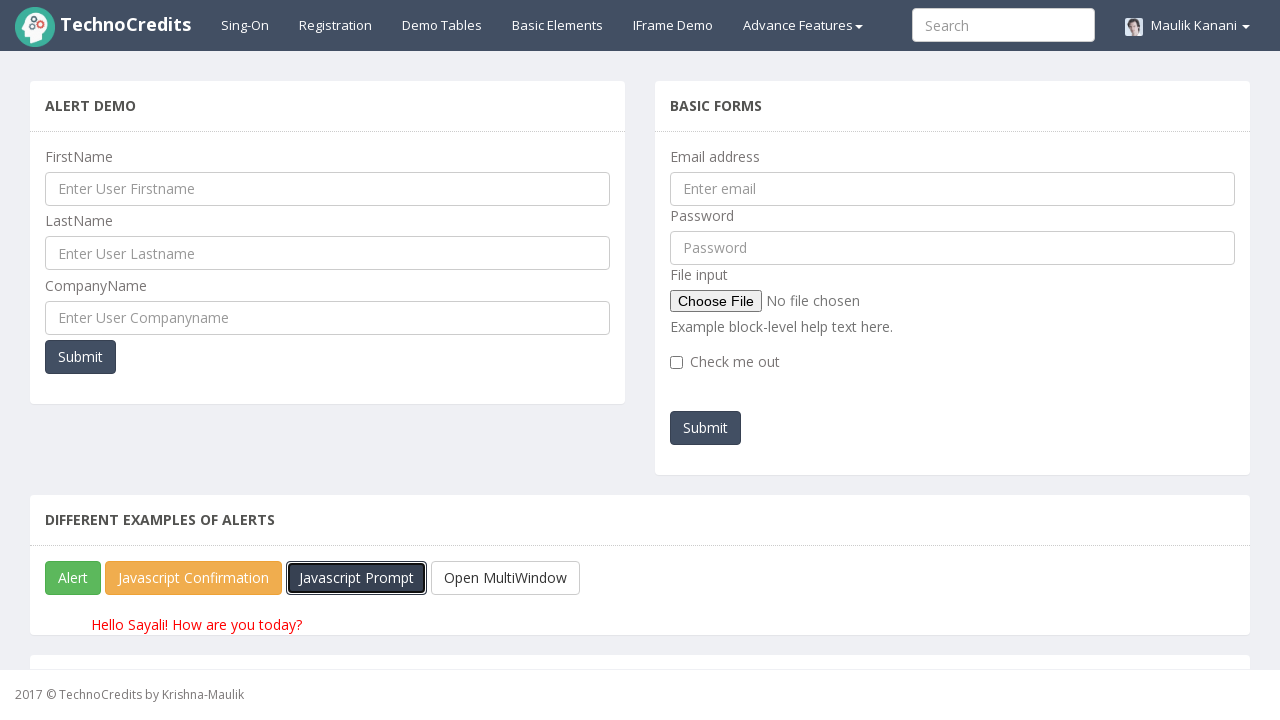

Retrieved result text after accepting prompt: 'Hello Sayali! How are you today?'
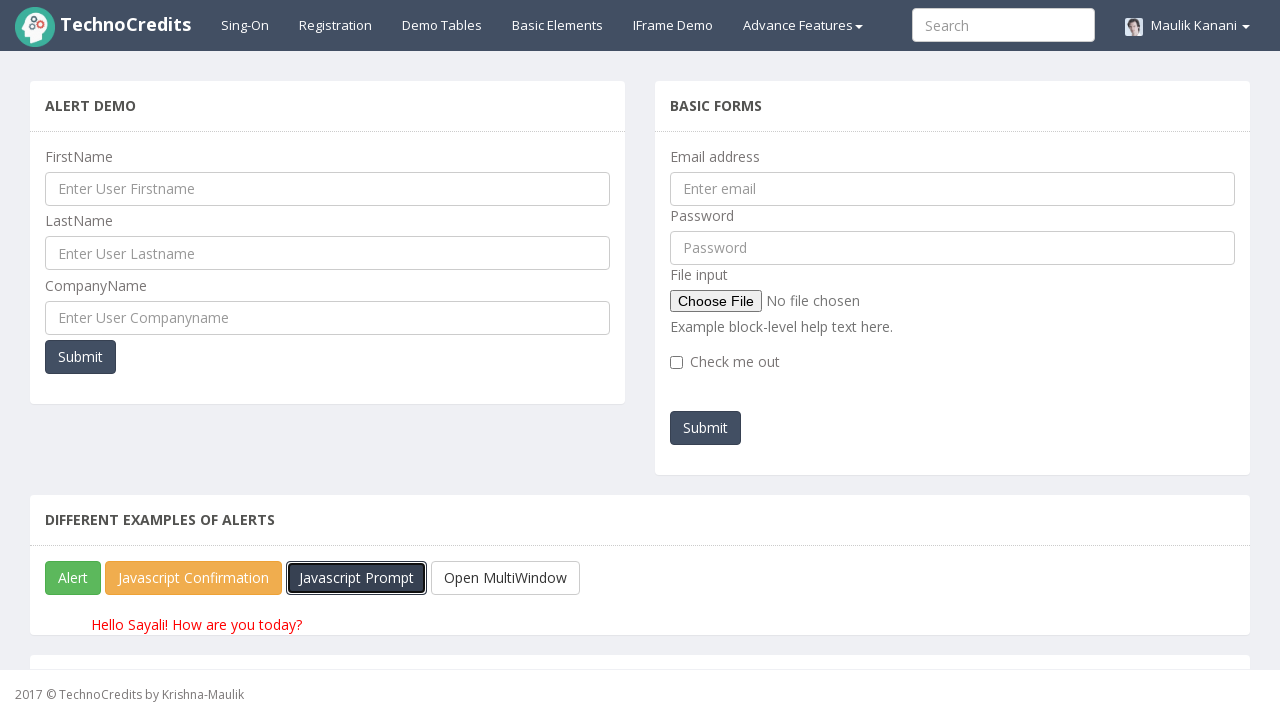

Set up dialog handler to dismiss the second prompt
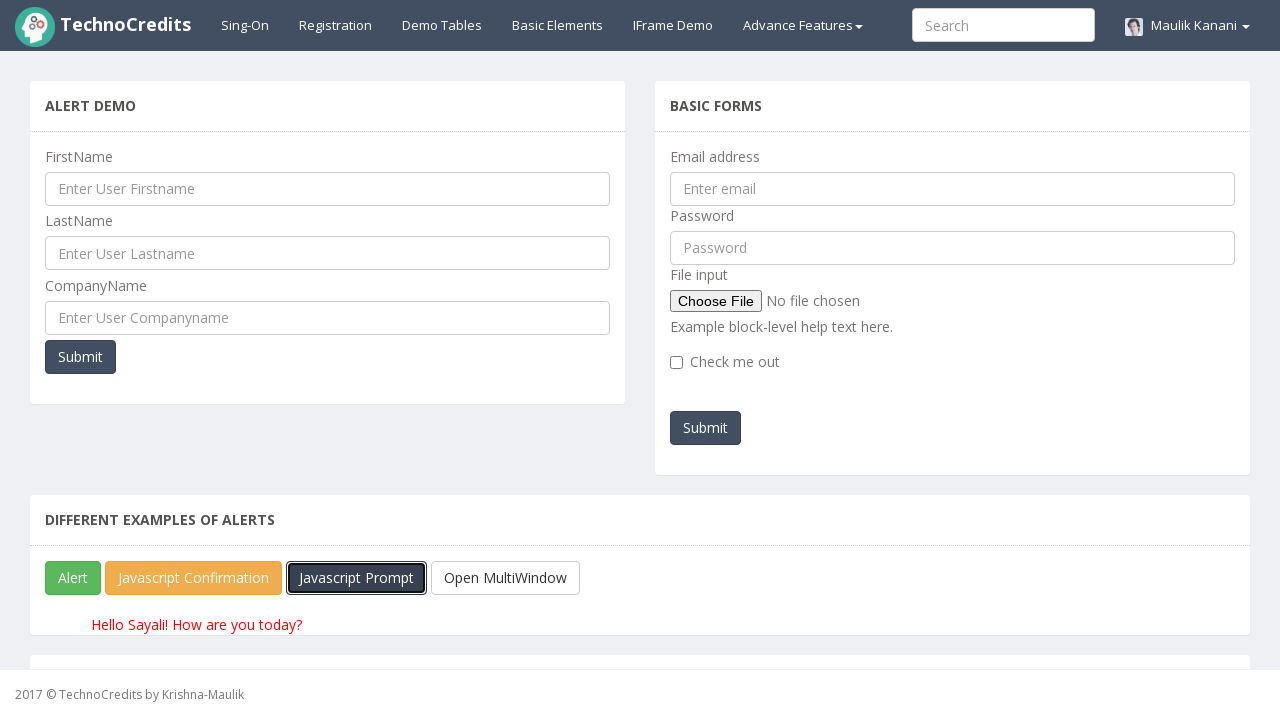

Clicked JavaScript prompt button to trigger second dialog and dismiss it at (356, 578) on button#javascriptPromp
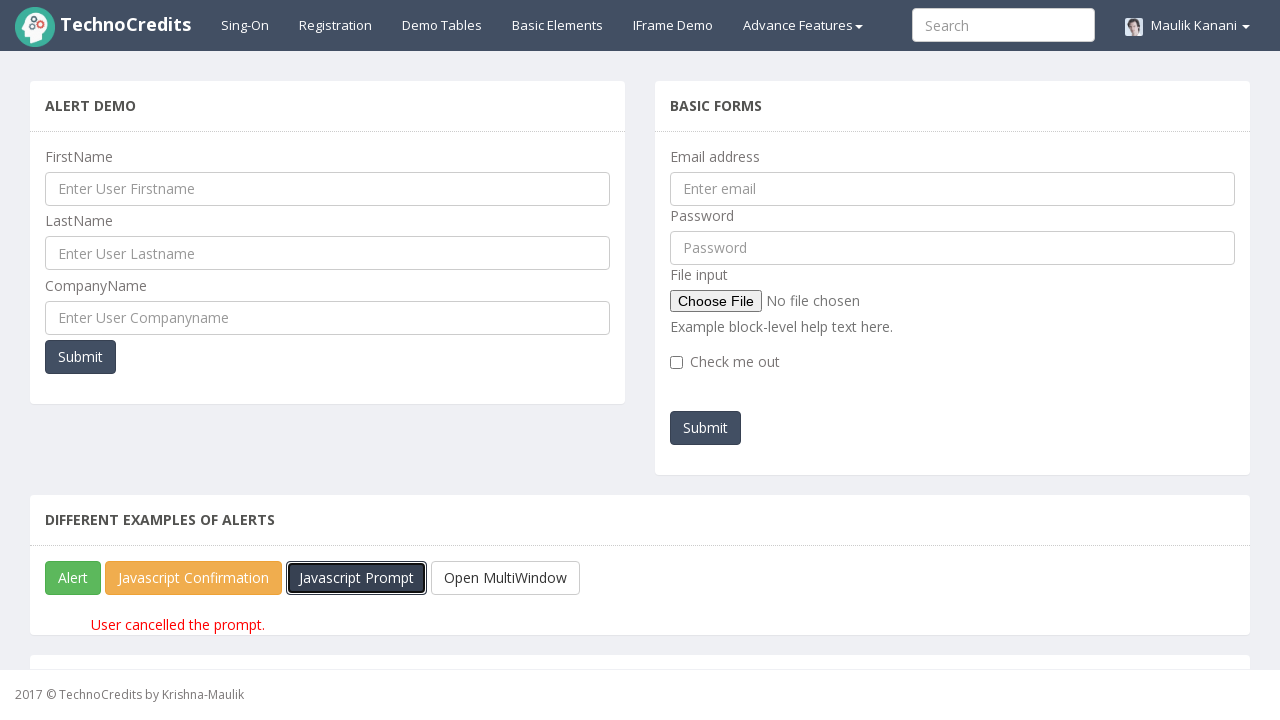

Verified that result text contains 'cancelled' after dismissing the prompt
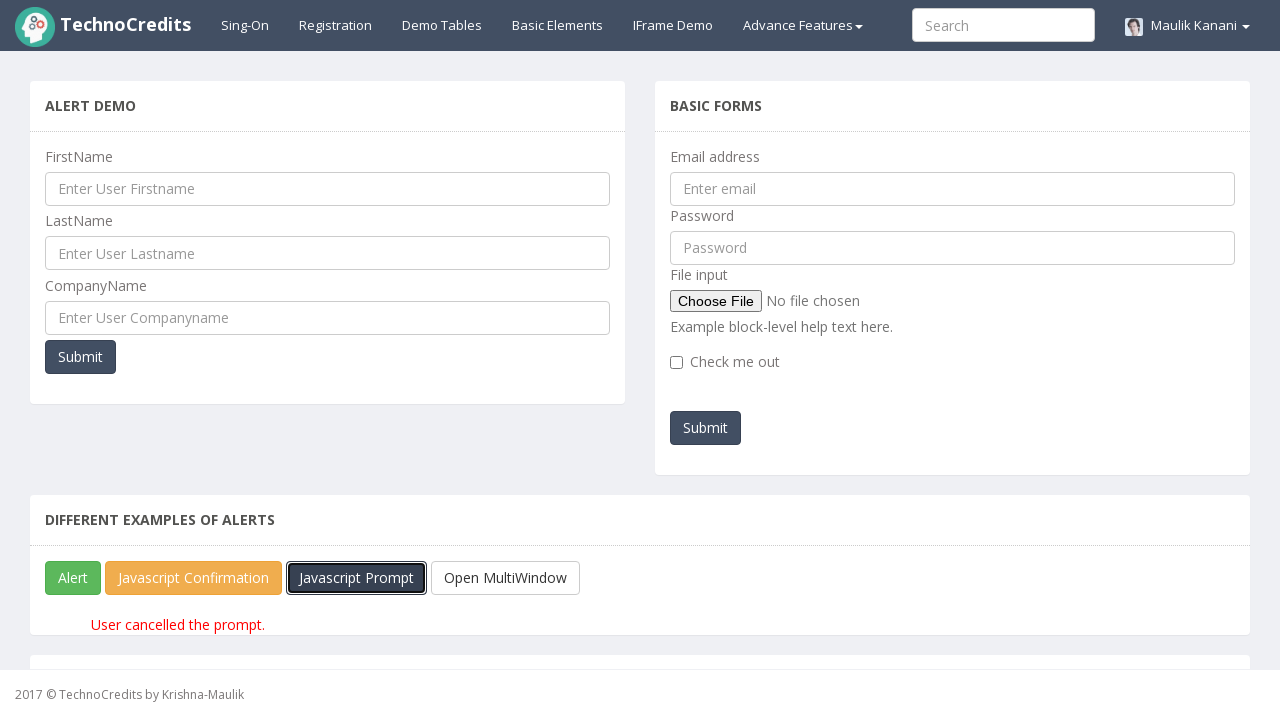

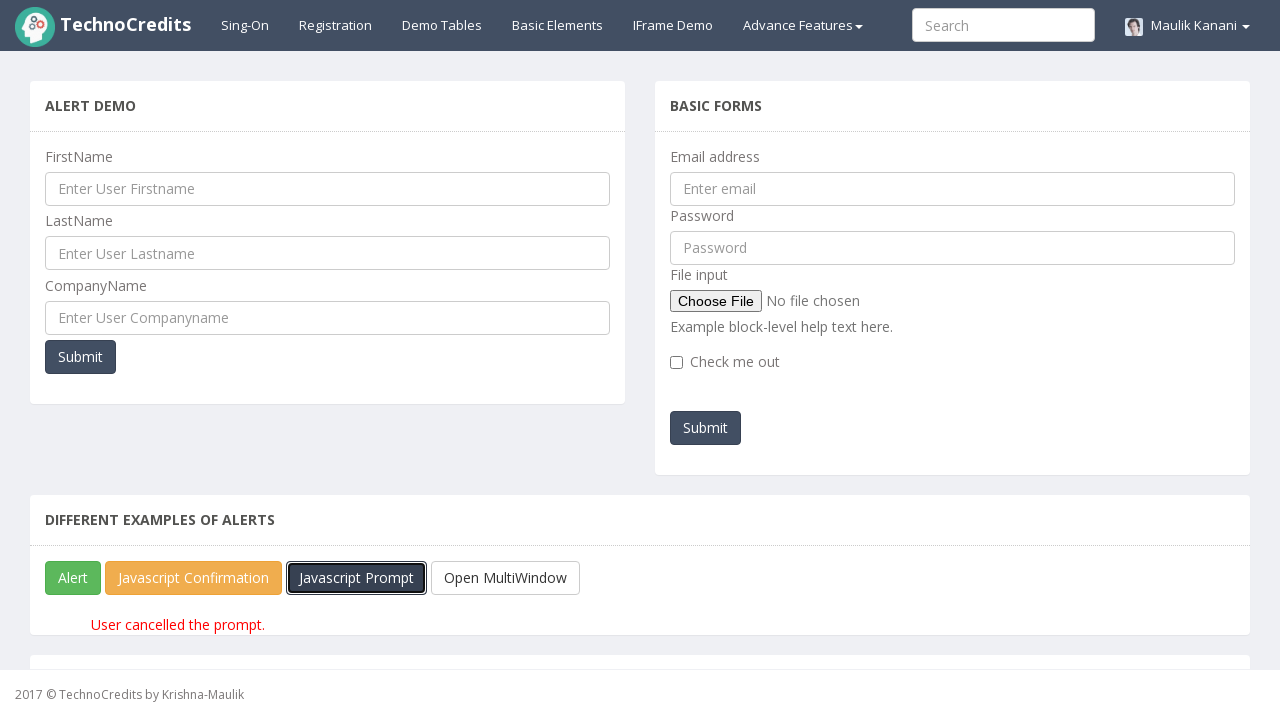